Validates the availability of the Falabella website by navigating to it and maximizing the browser window.

Starting URL: https://www.falabella.com/

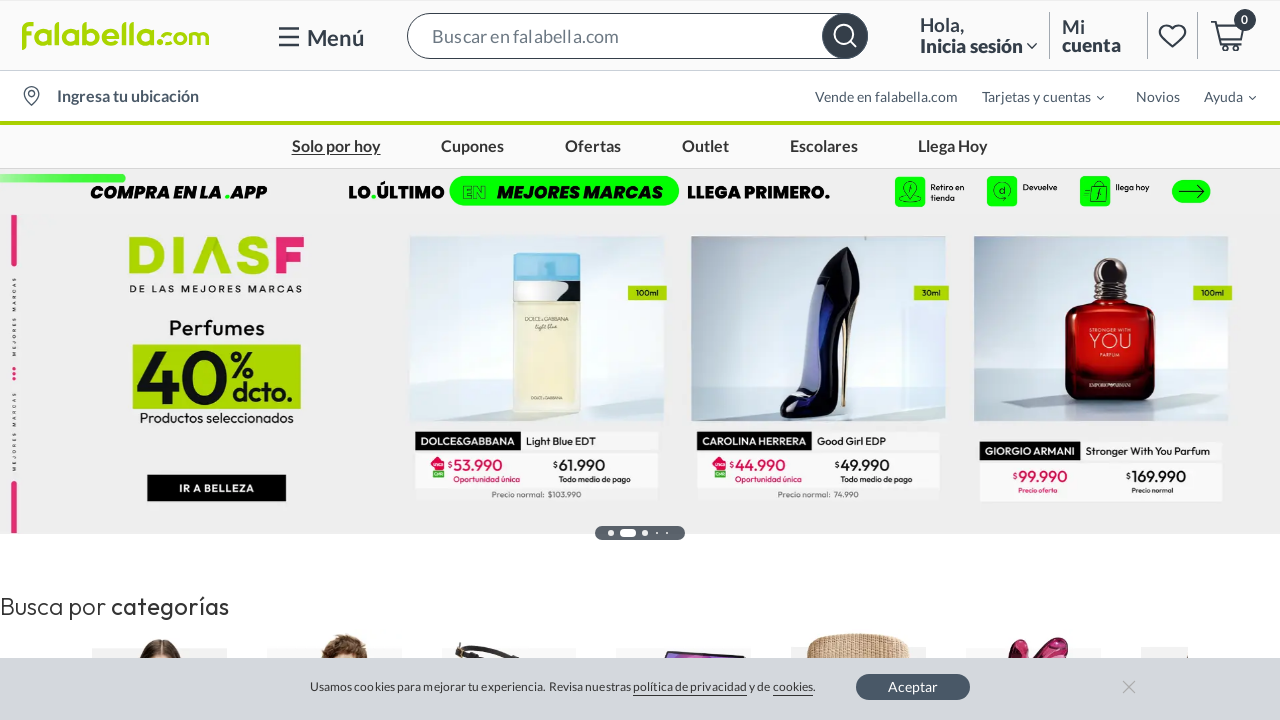

Navigated to Falabella website
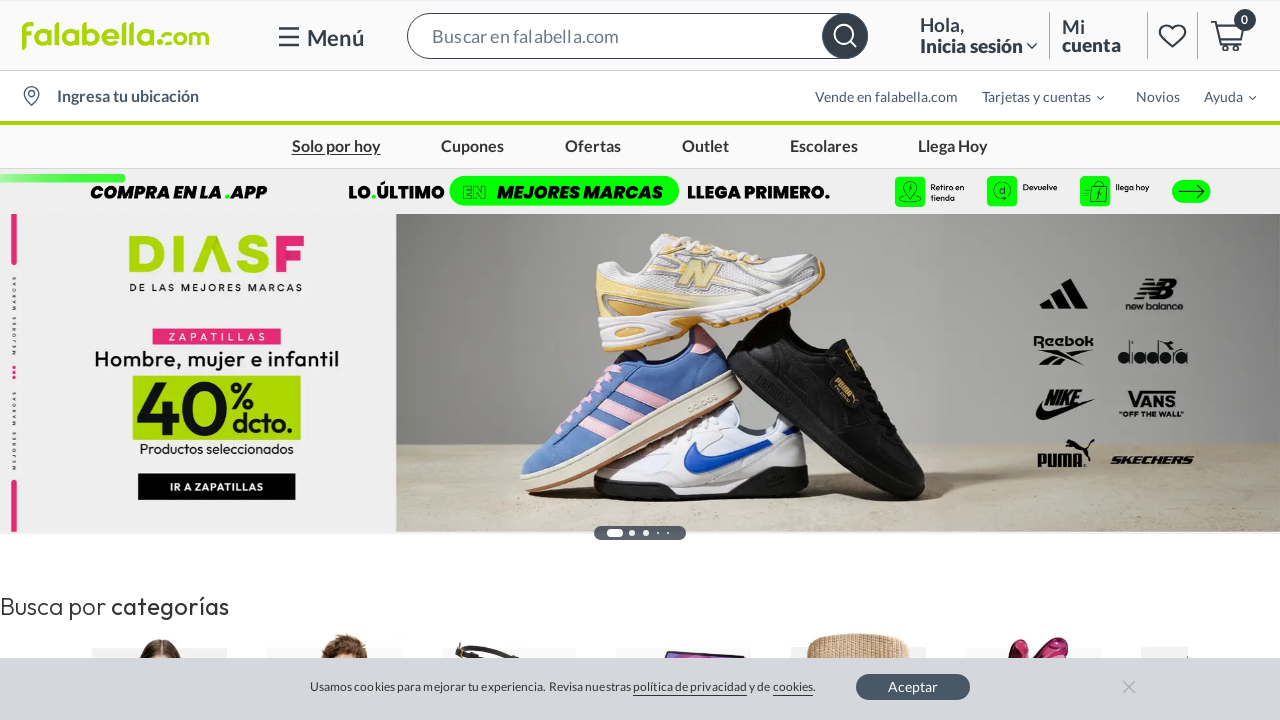

Maximized browser window to 1920x1080
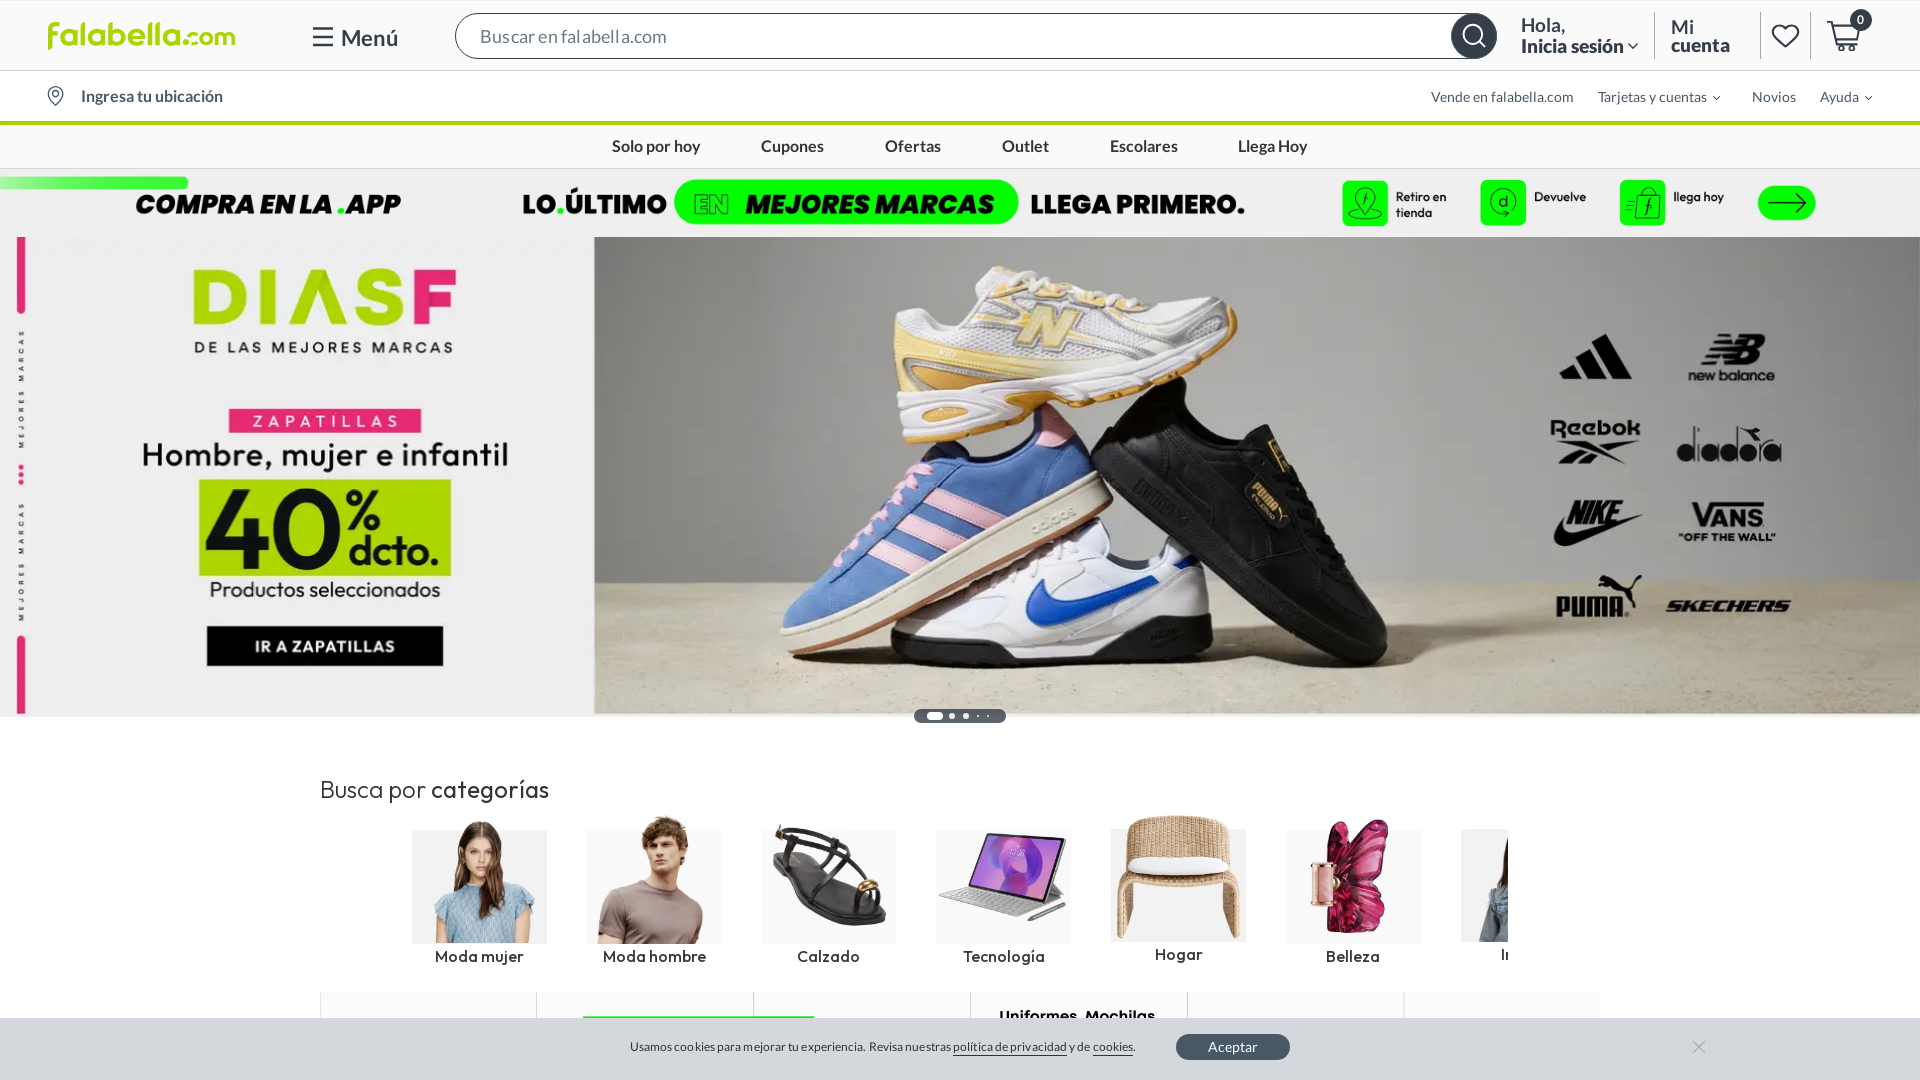

Page fully loaded (domcontentloaded state reached)
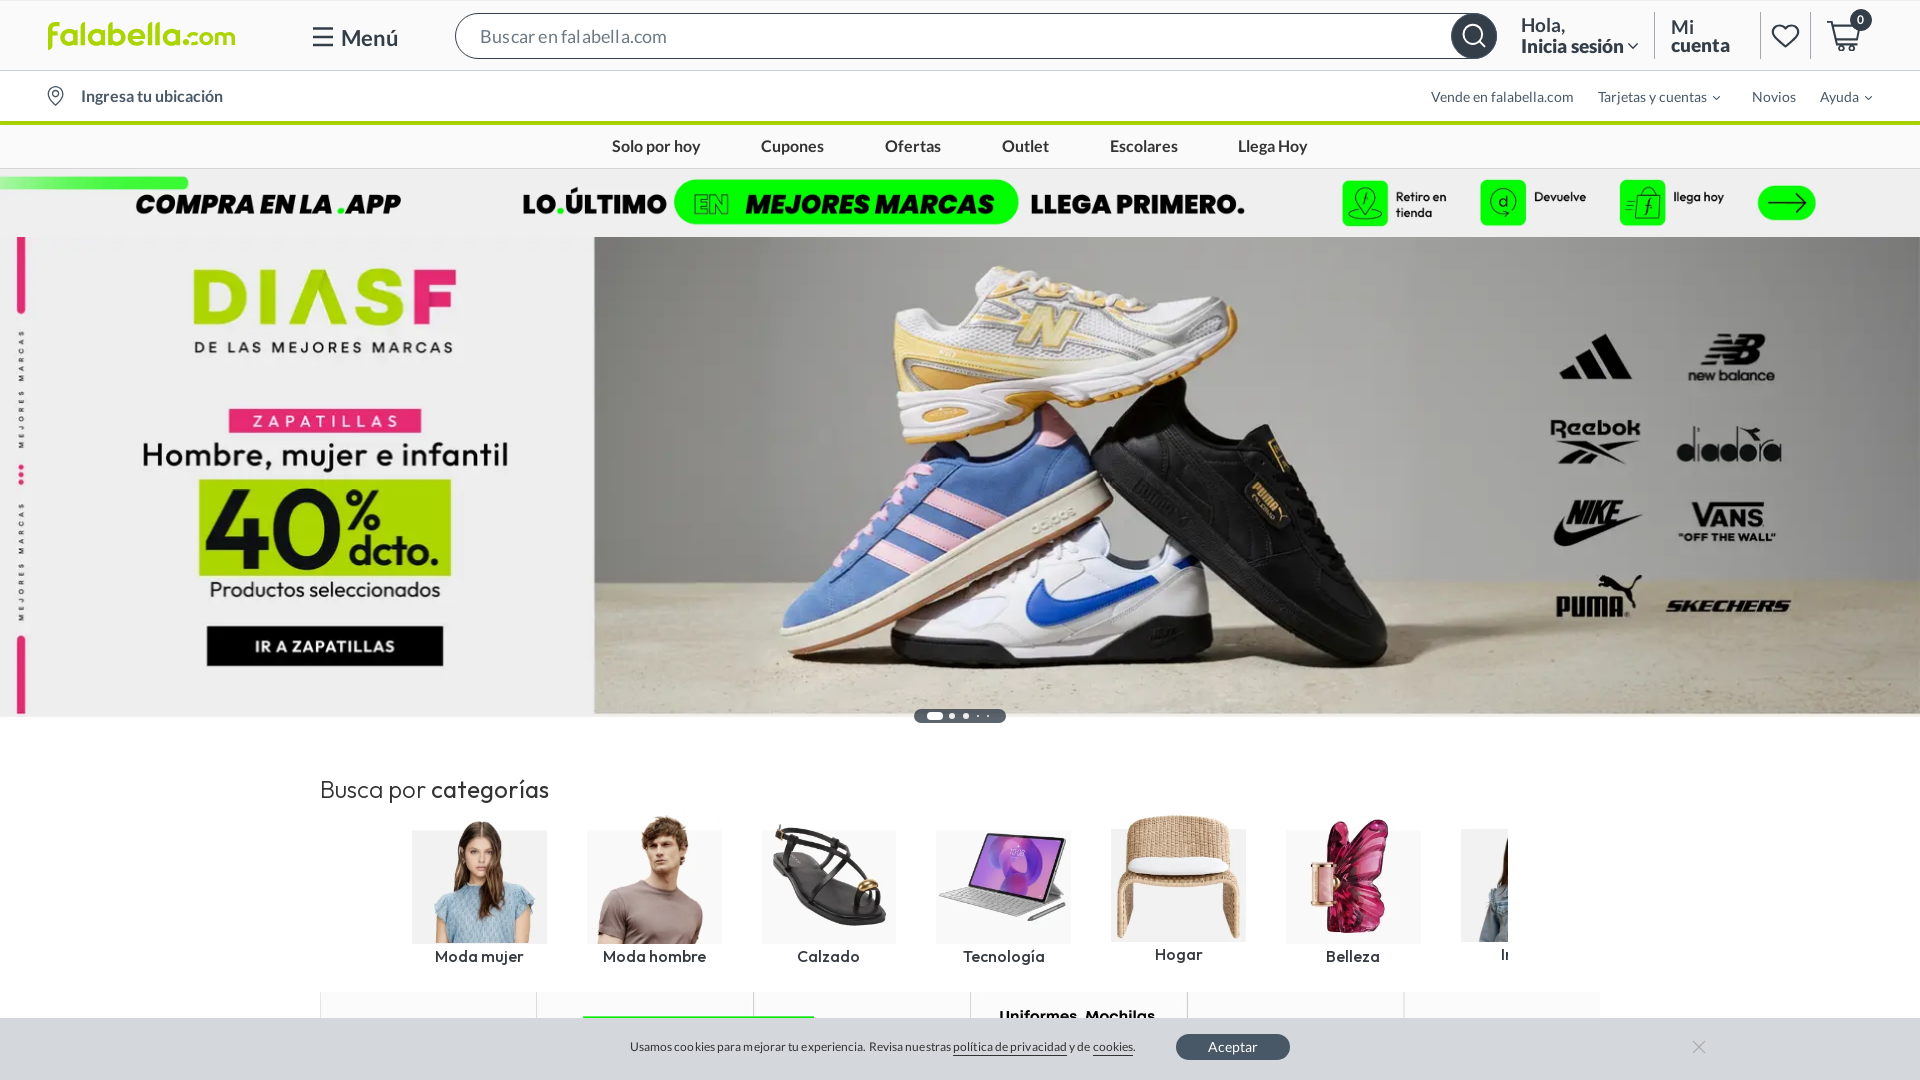

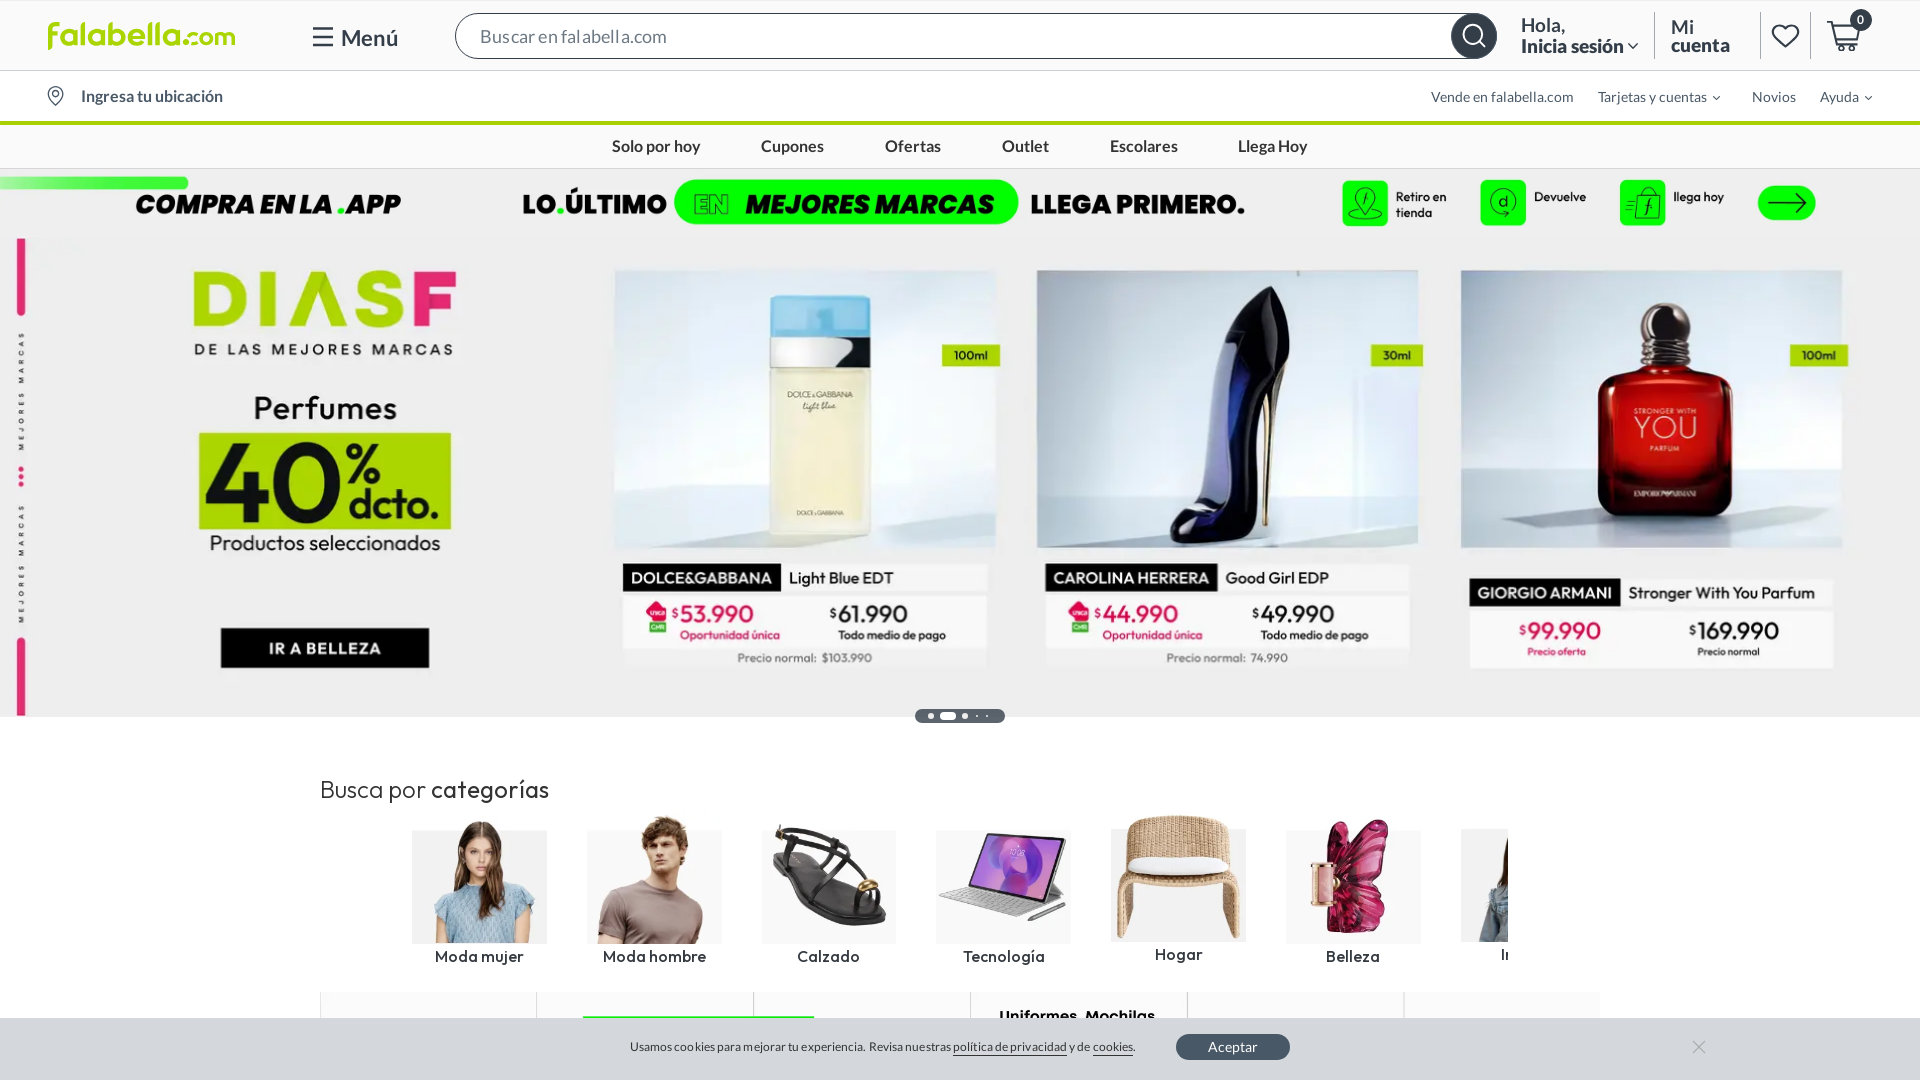